Tests radio button interaction by iterating through a group of radio buttons and selecting the one with the value "Cheese"

Starting URL: http://echoecho.com/htmlforms10.htm

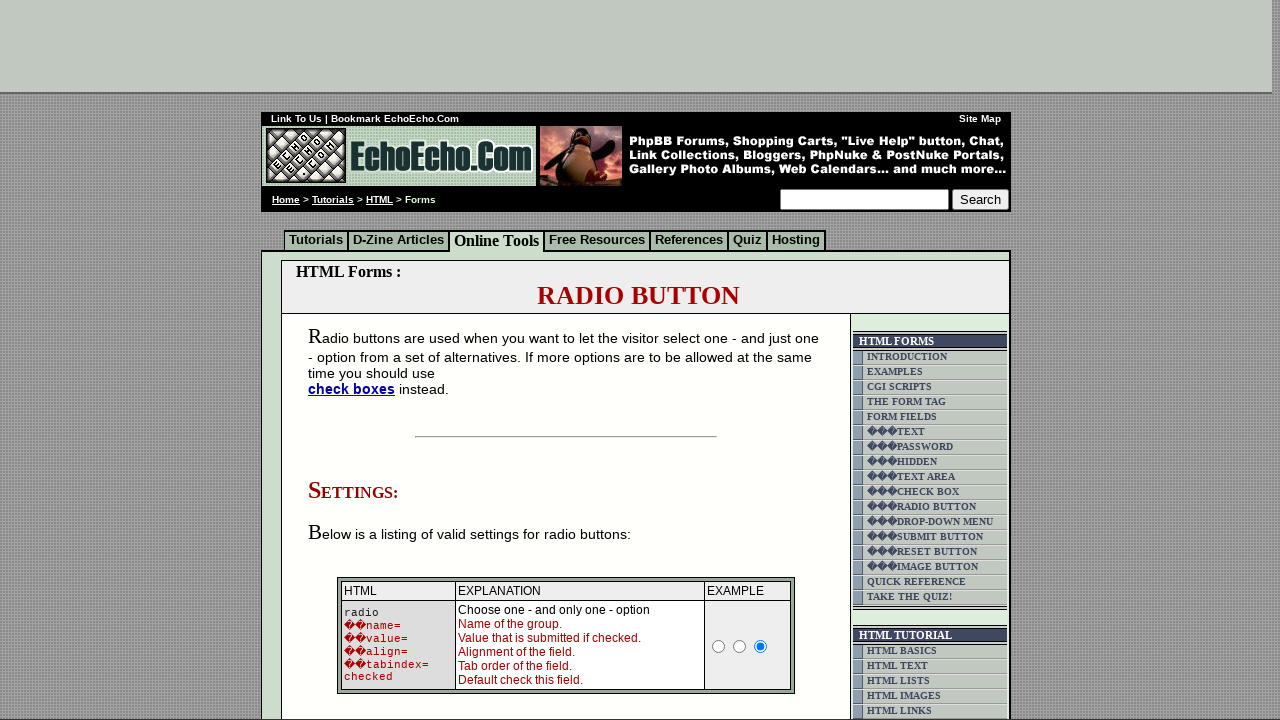

Waited for radio button group to load
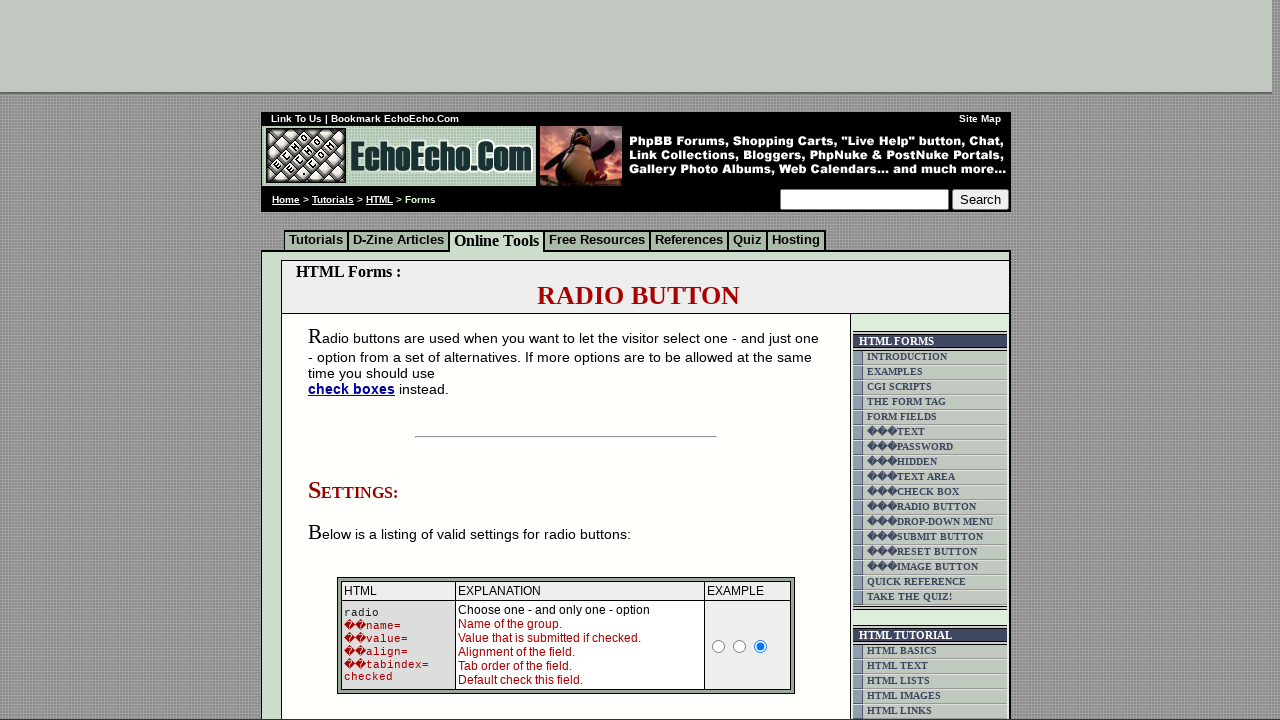

Located all radio buttons in group1
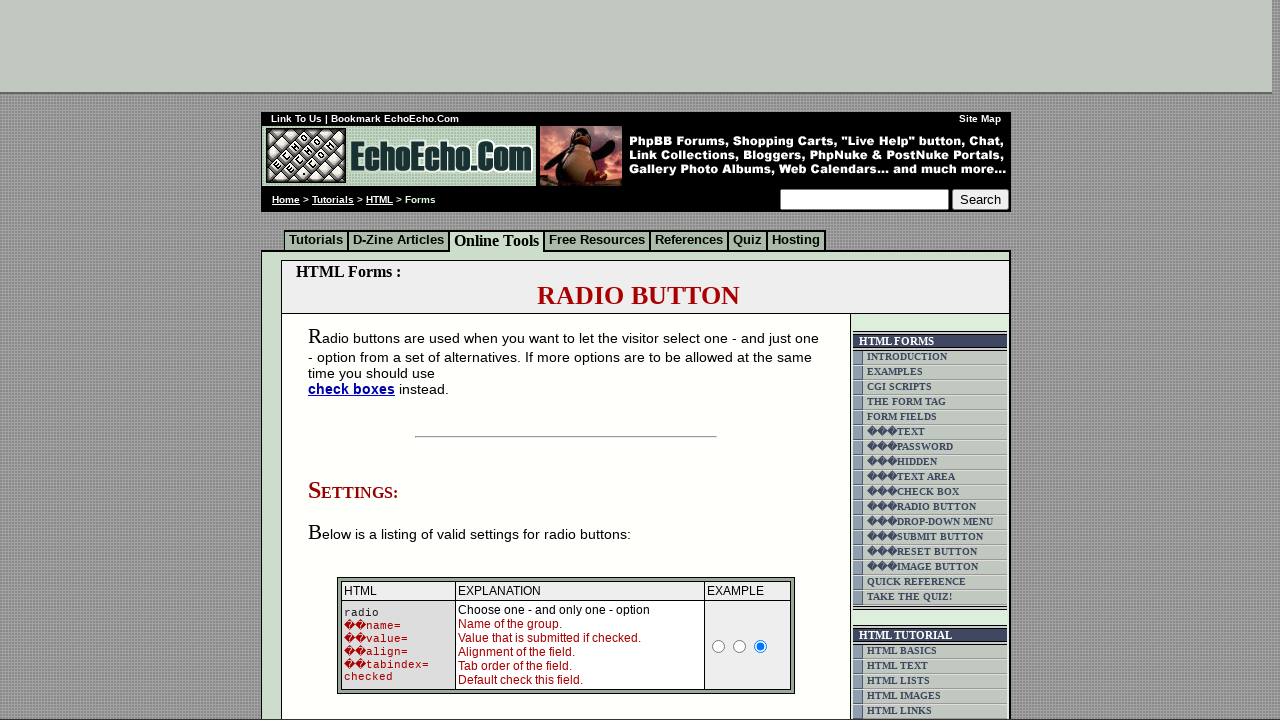

Found 3 radio buttons in the group
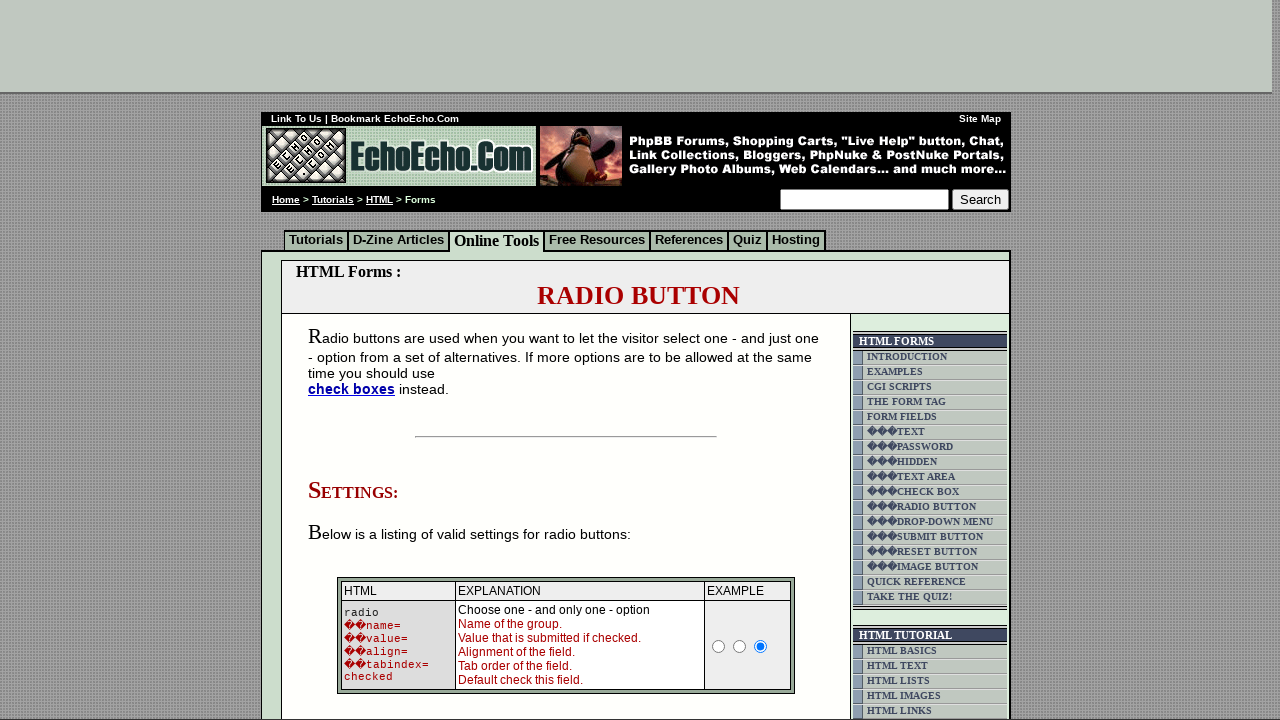

Retrieved value 'Milk' from radio button 1
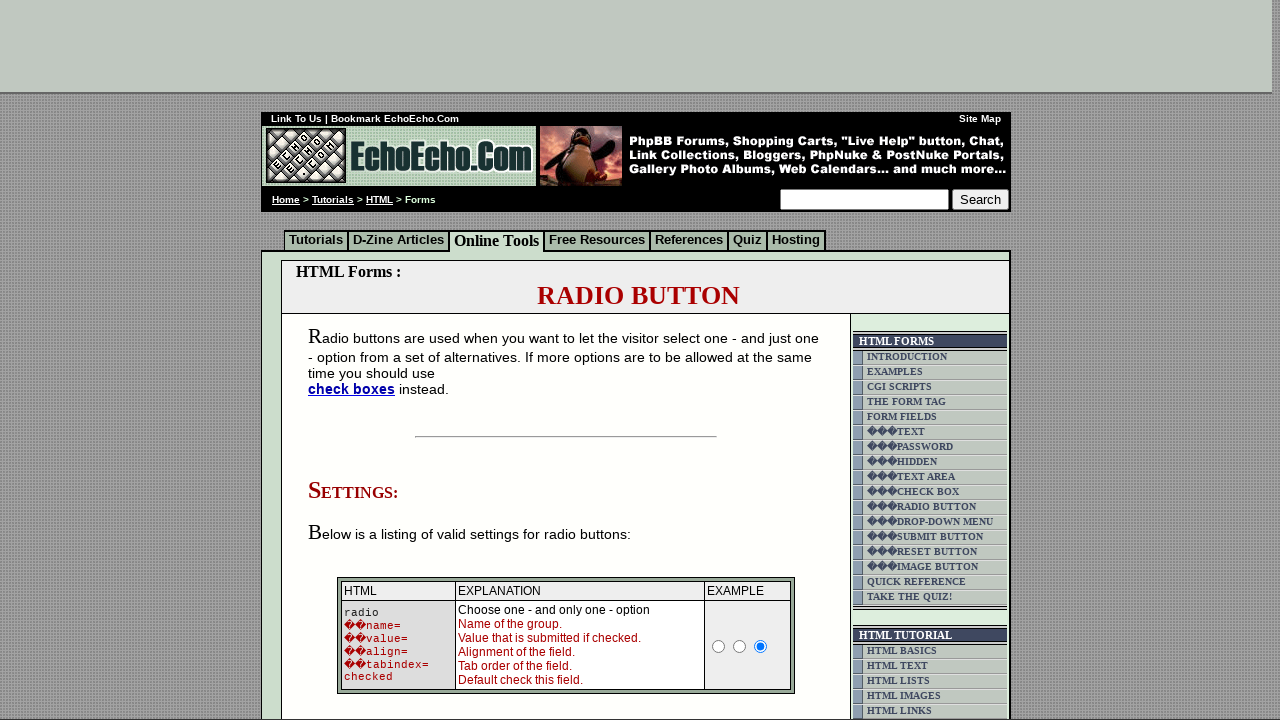

Retrieved value 'Butter' from radio button 2
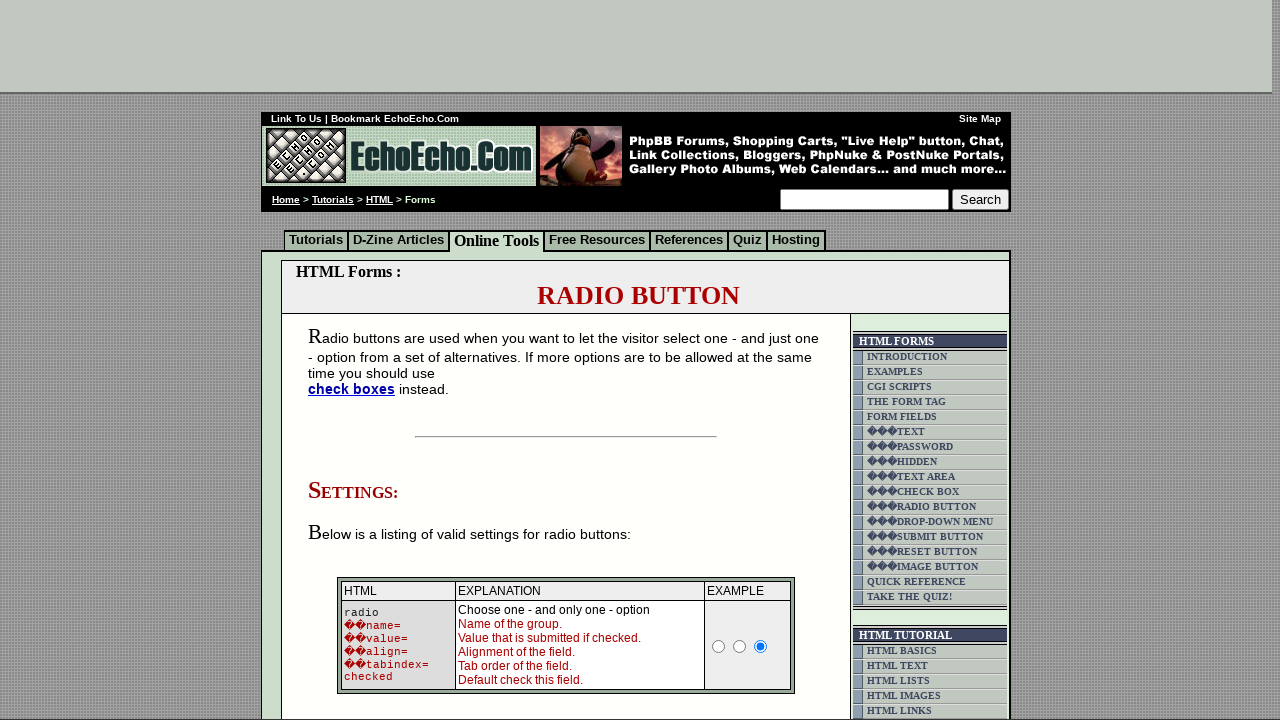

Retrieved value 'Cheese' from radio button 3
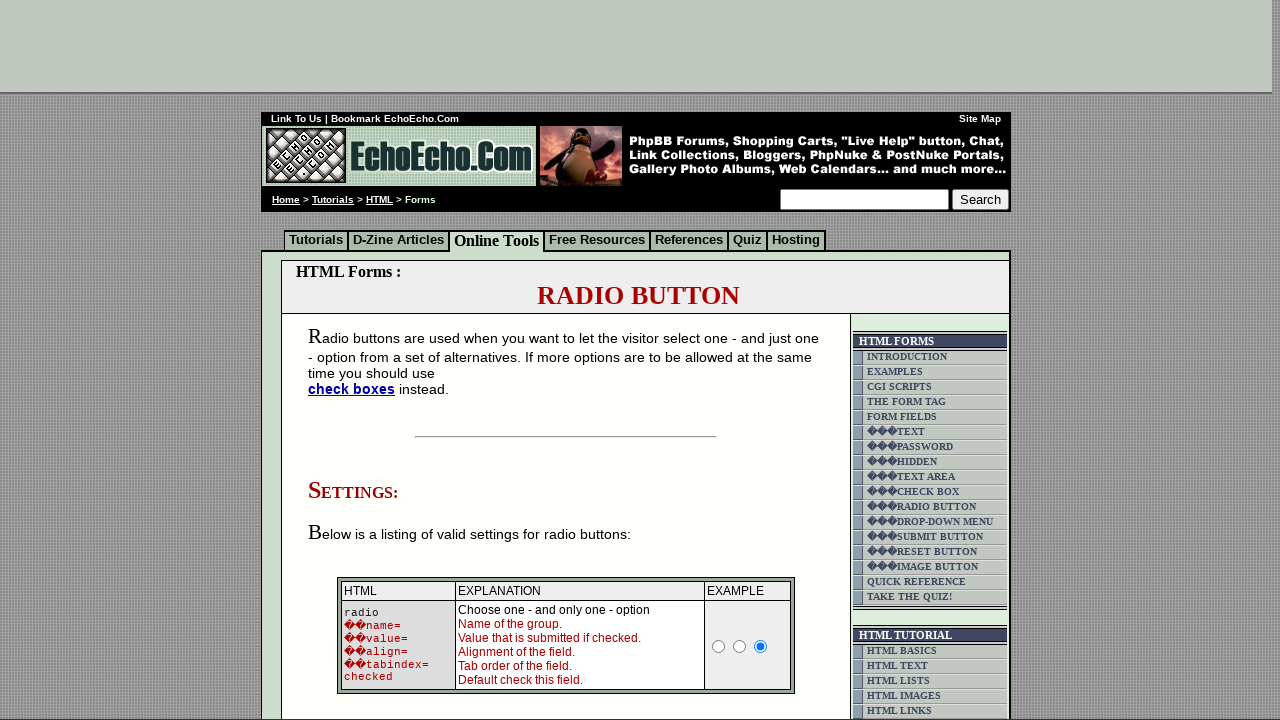

Clicked radio button with value 'Cheese' at (356, 360) on input[name='group1'] >> nth=2
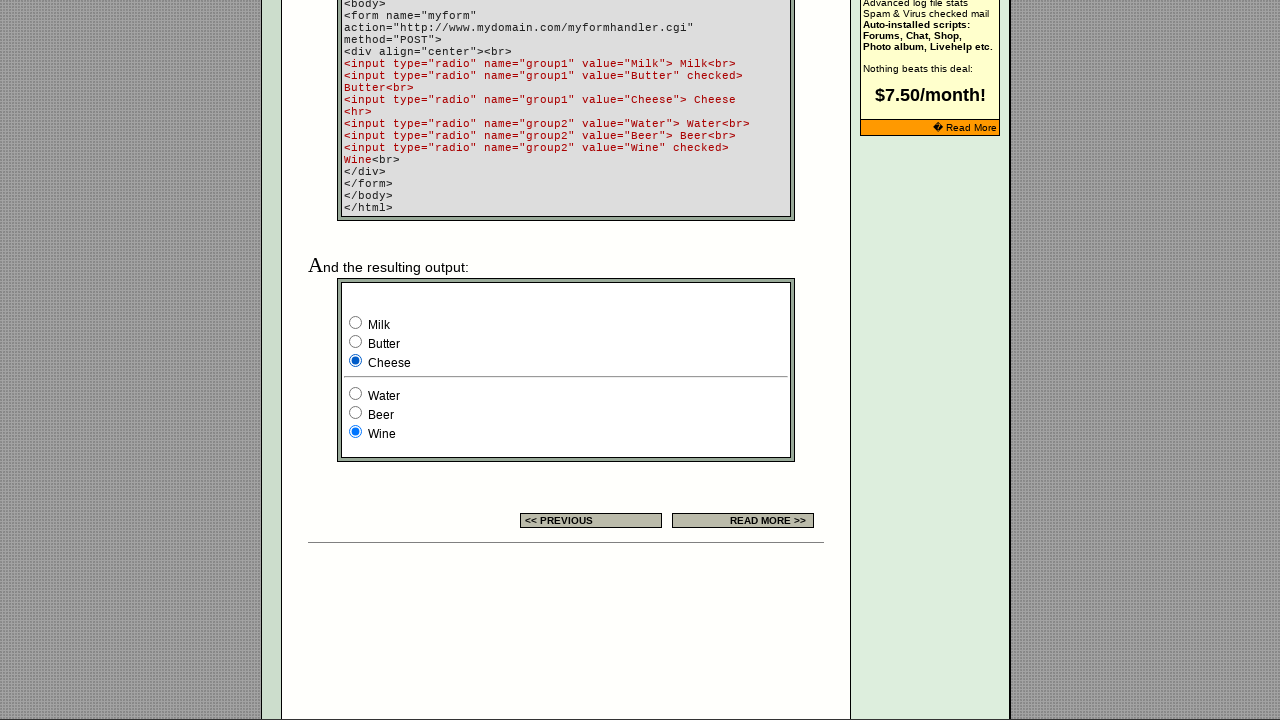

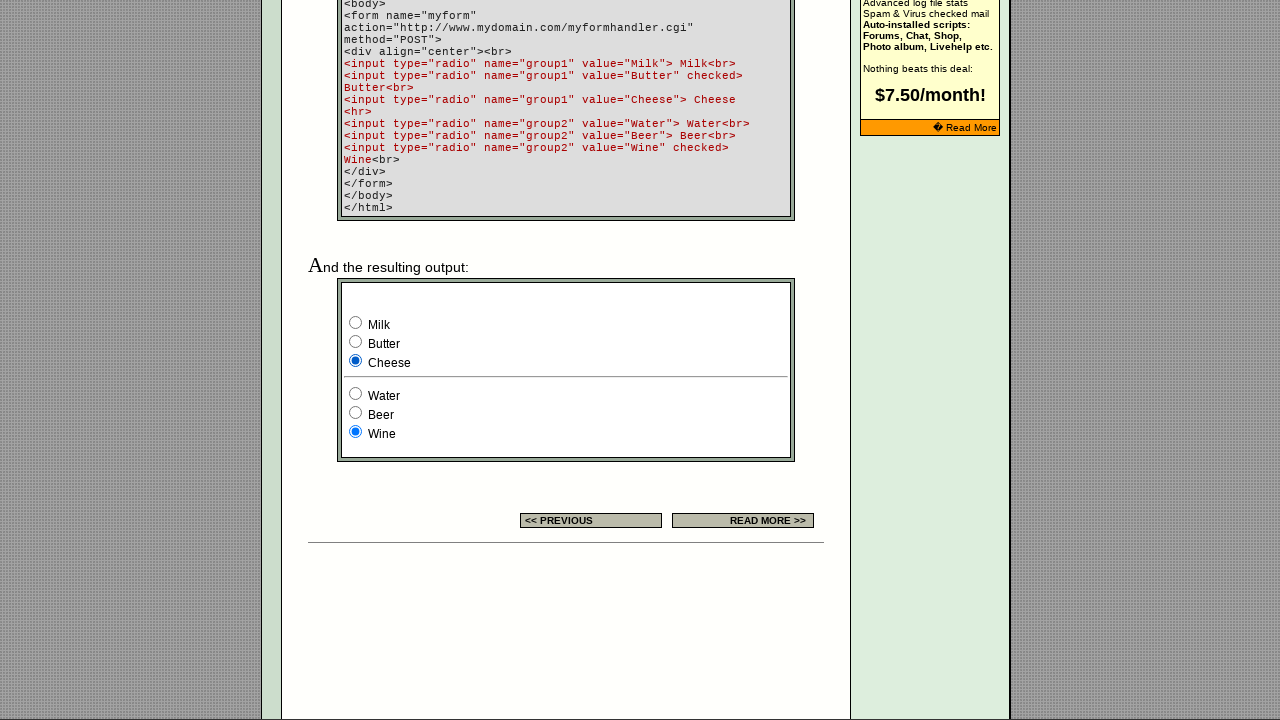